Fills out a practice registration form on DemoQA including personal details (name, email, gender, phone), date of birth selection, subject input, hobbies checkbox, and address fields.

Starting URL: https://demoqa.com/automation-practice-form

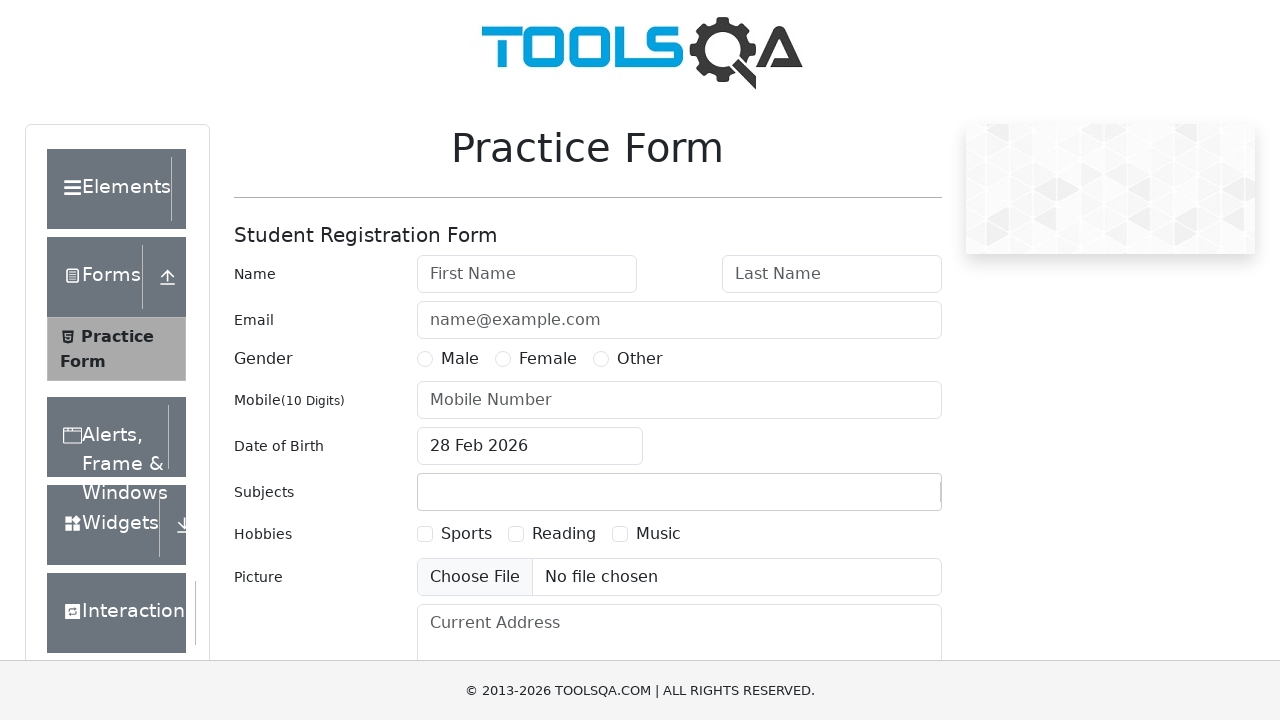

Filled first name field with 'Testfirst' on input#firstName
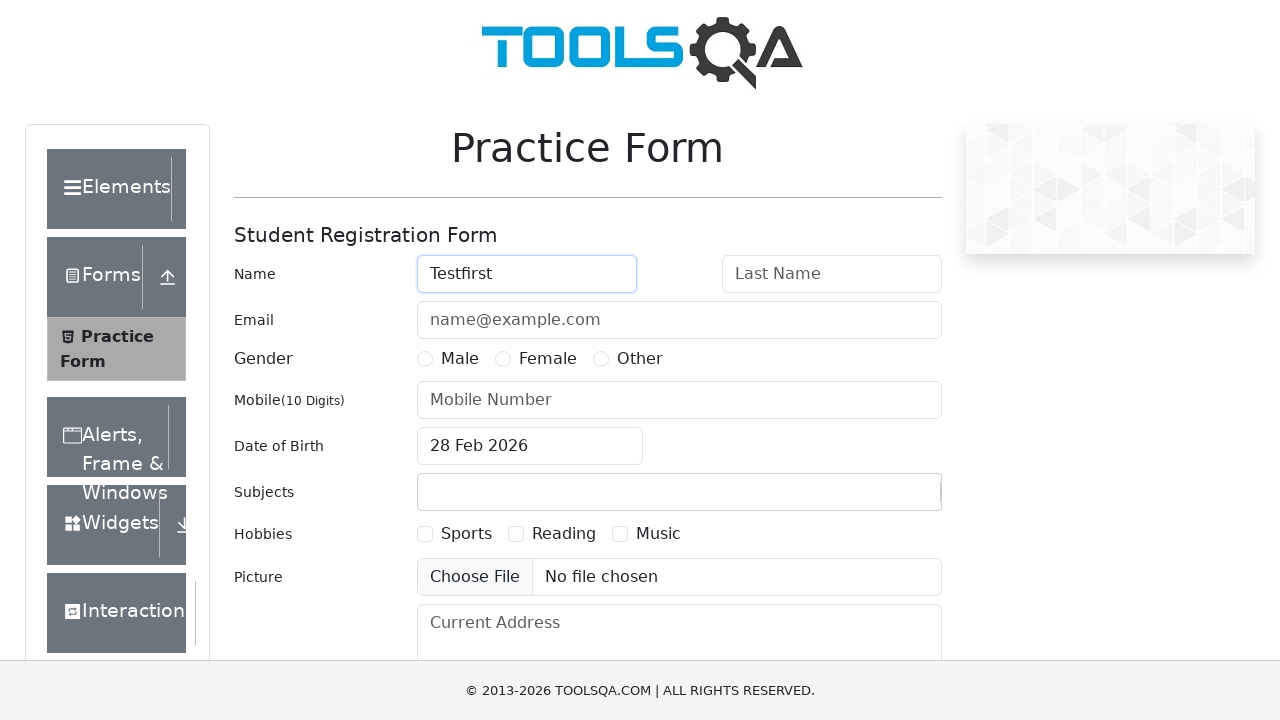

Filled last name field with 'Testlast' on input#lastName
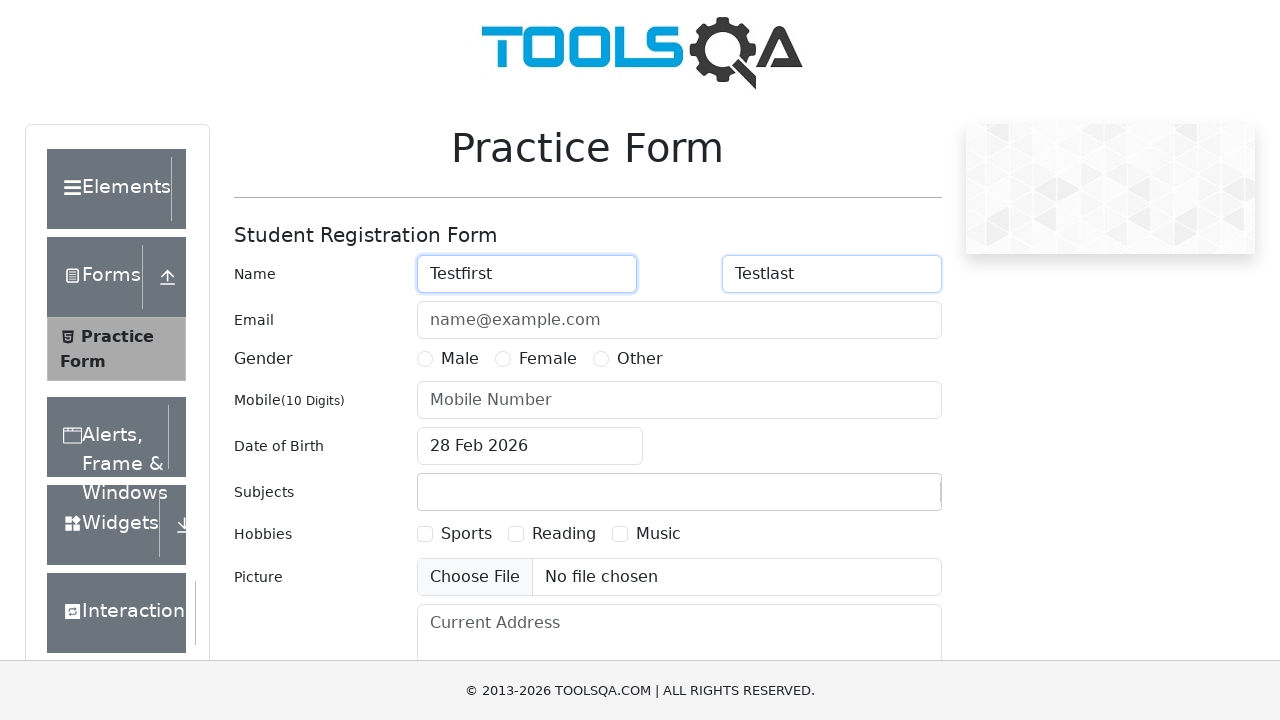

Filled email field with 'test@email.com' on input#userEmail
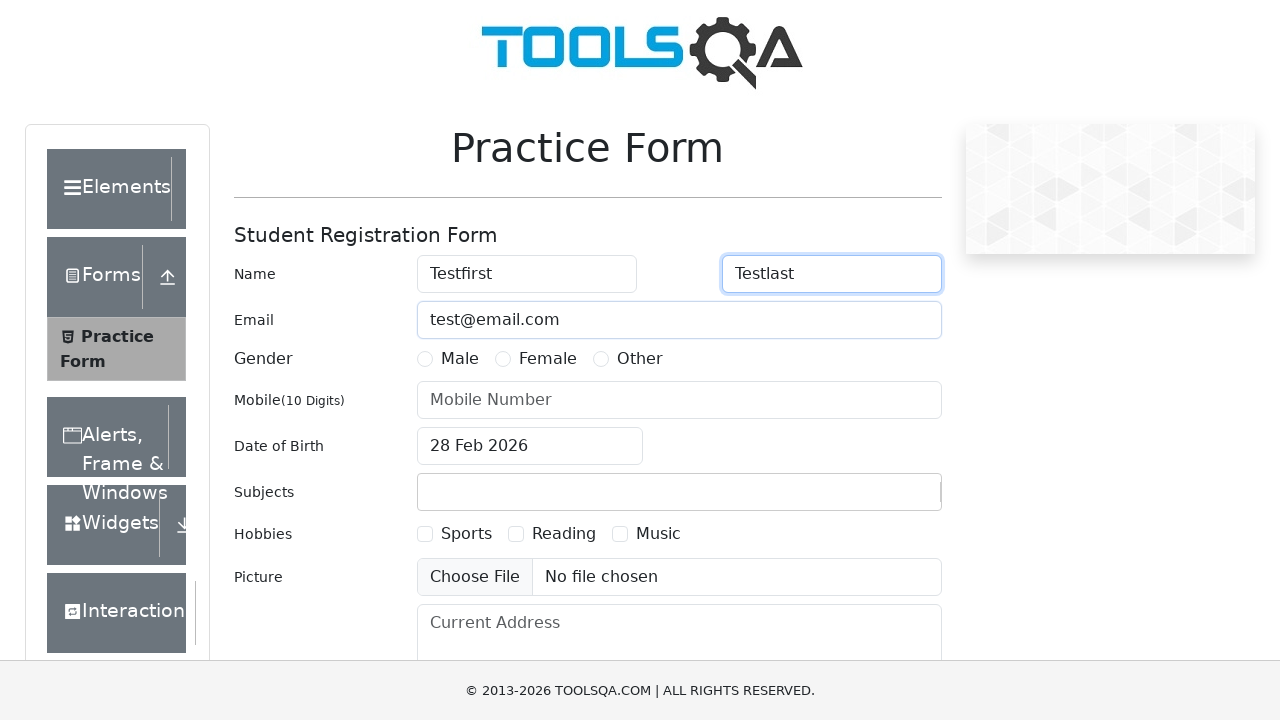

Selected Male gender option
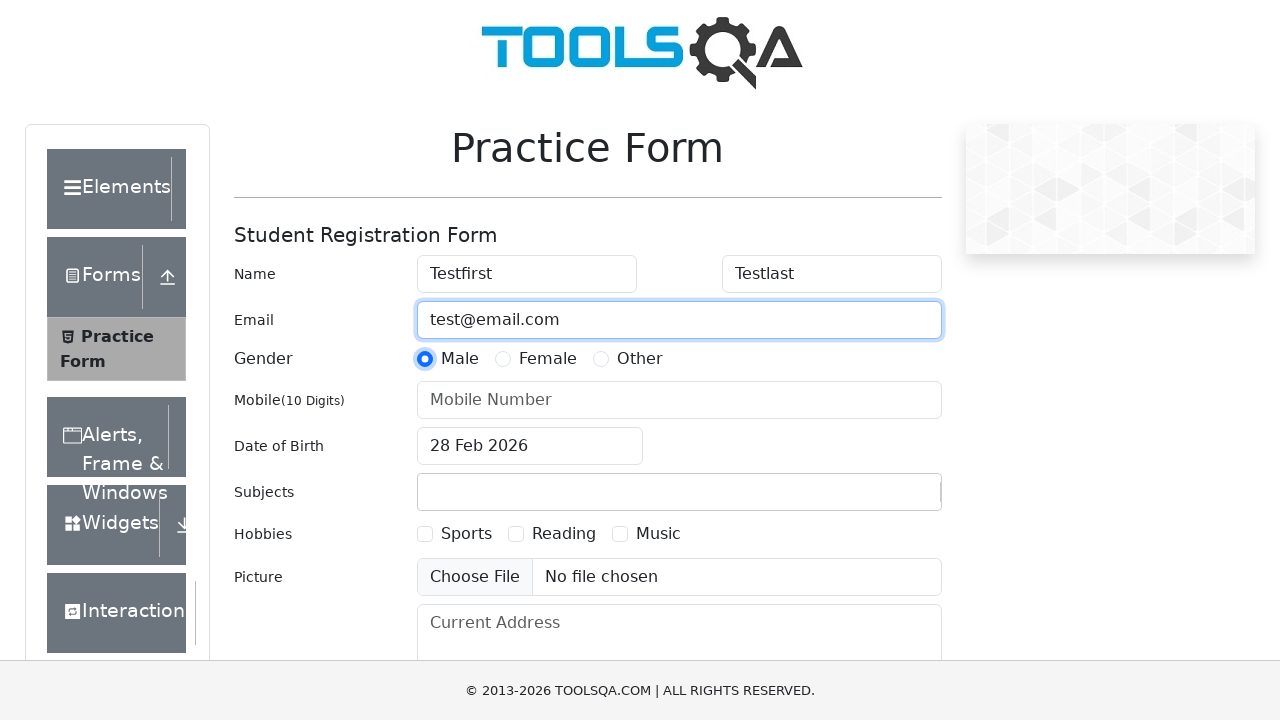

Filled mobile number field with '9845098450' on input#userNumber
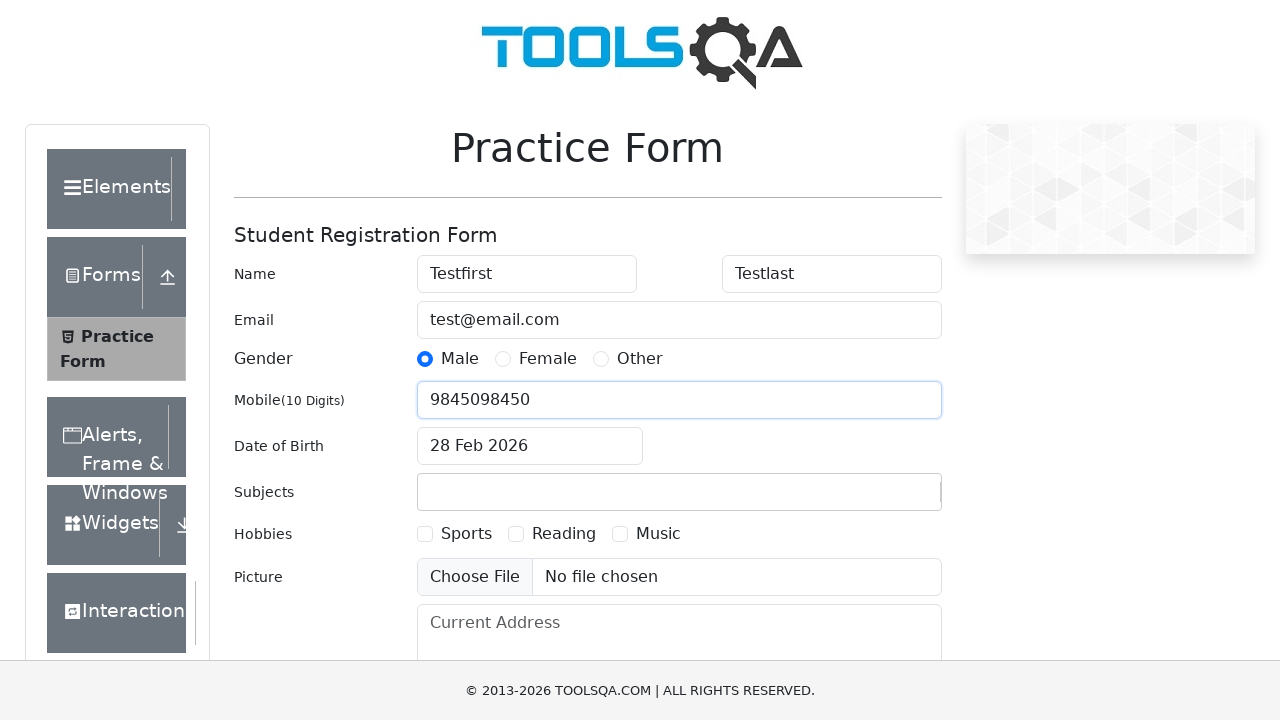

Clicked date of birth input to open date picker at (530, 446) on input#dateOfBirthInput
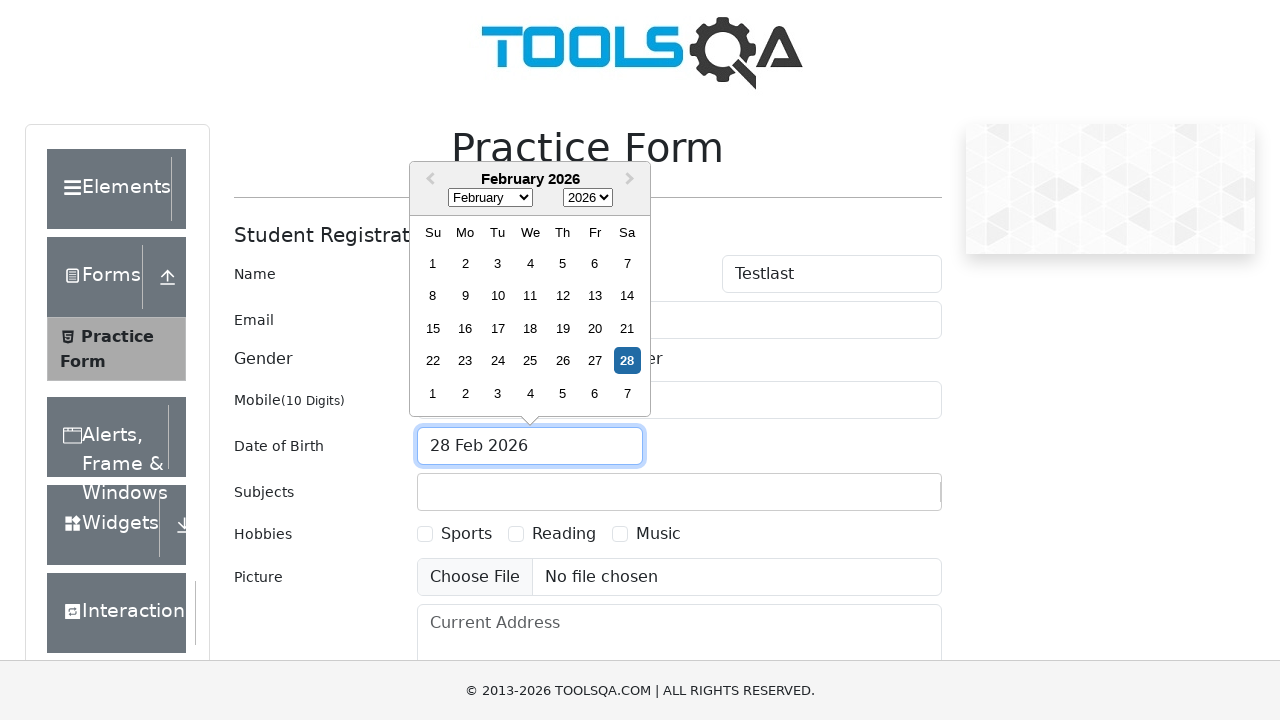

Selected year 1990 from date picker dropdown on .react-datepicker__year-select
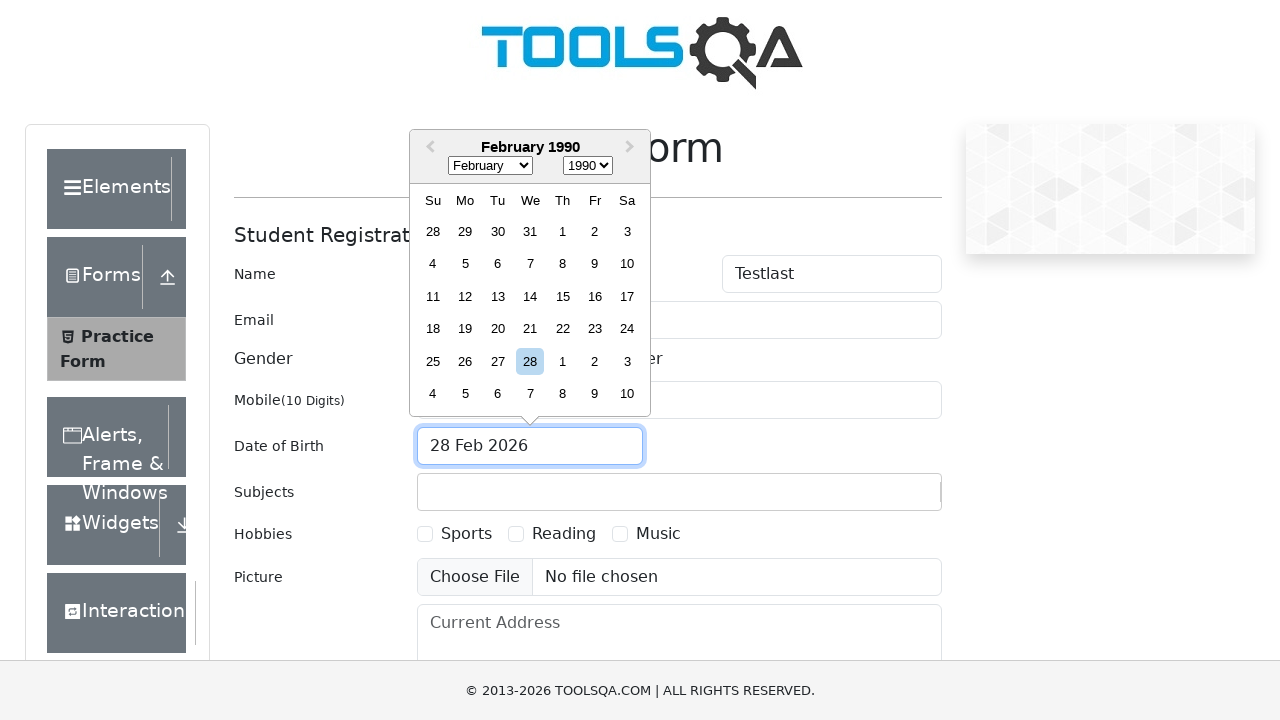

Selected day 15 from date picker at (562, 296) on div.react-datepicker__day--015:not(.react-datepicker__day--outside-month)
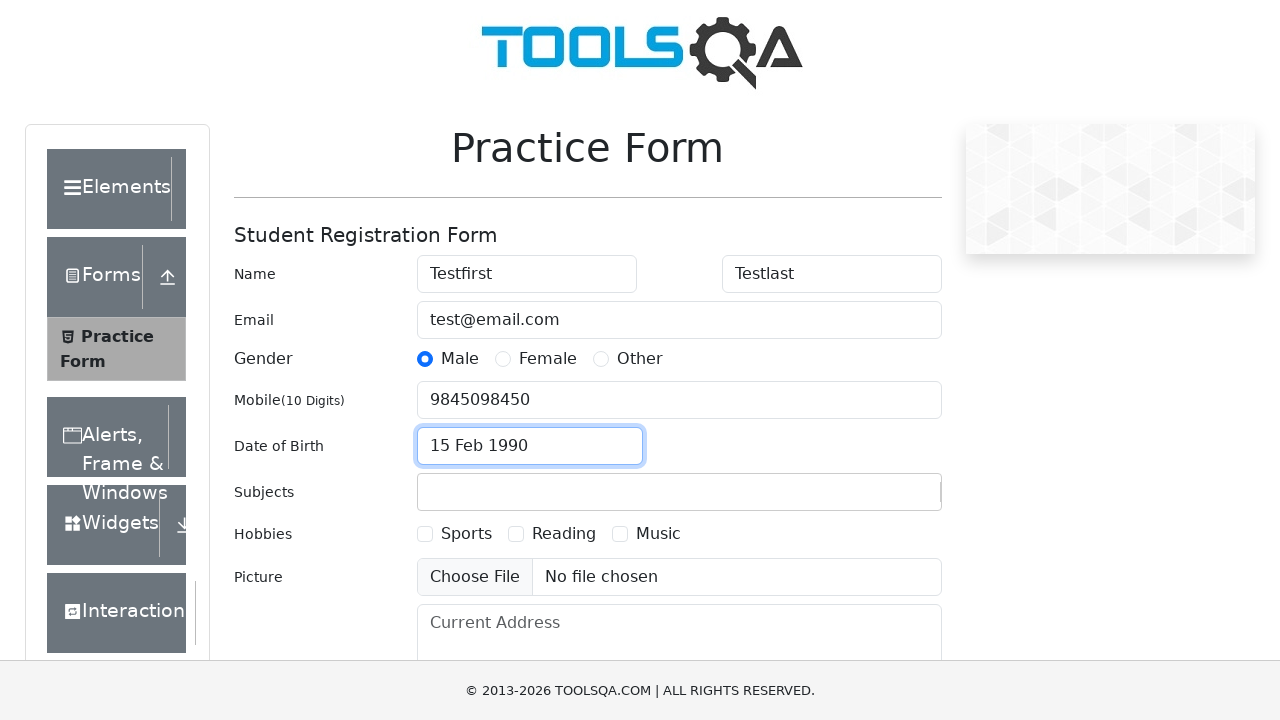

Filled subjects input field with 'a' on input#subjectsInput
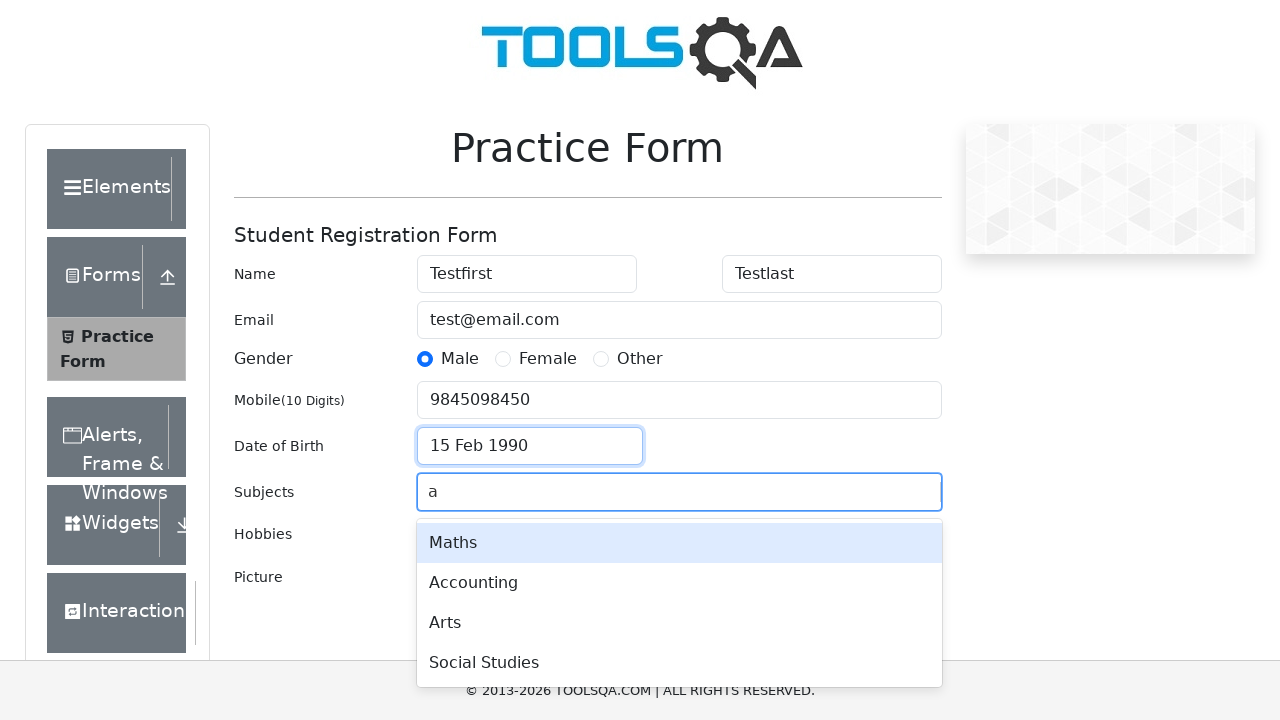

Pressed arrow down to navigate subject suggestions
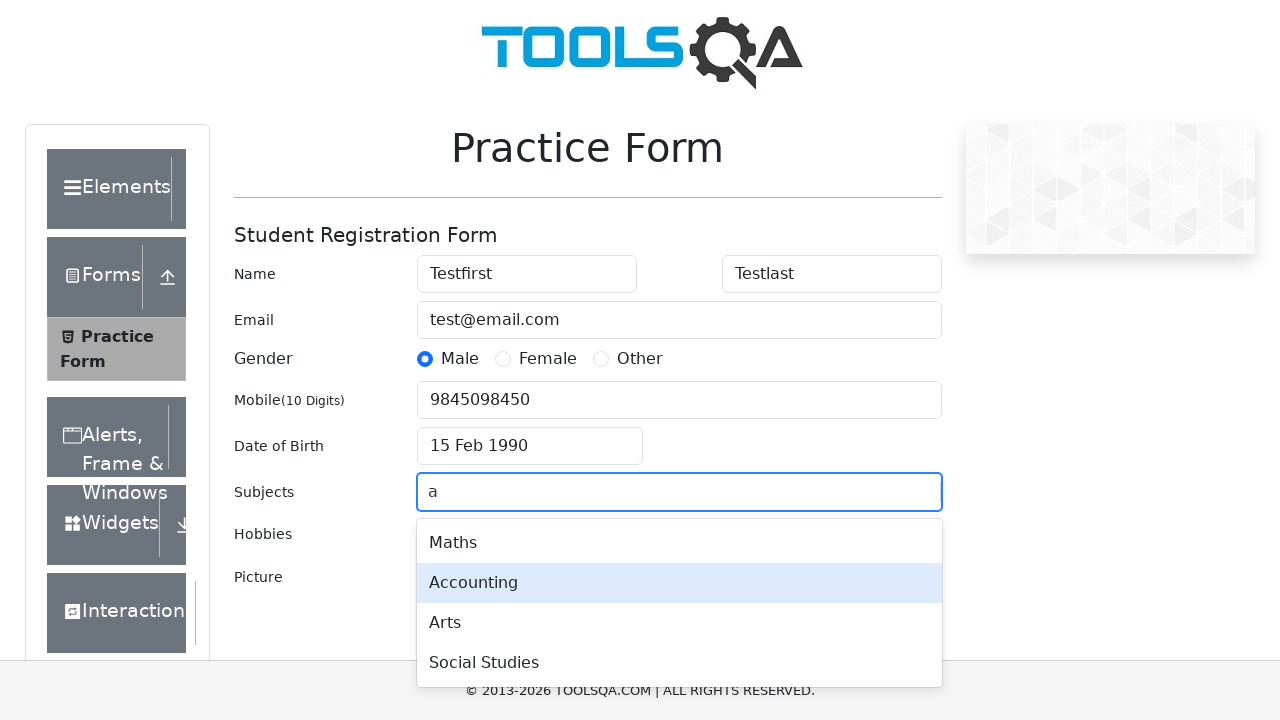

Pressed enter to select subject suggestion
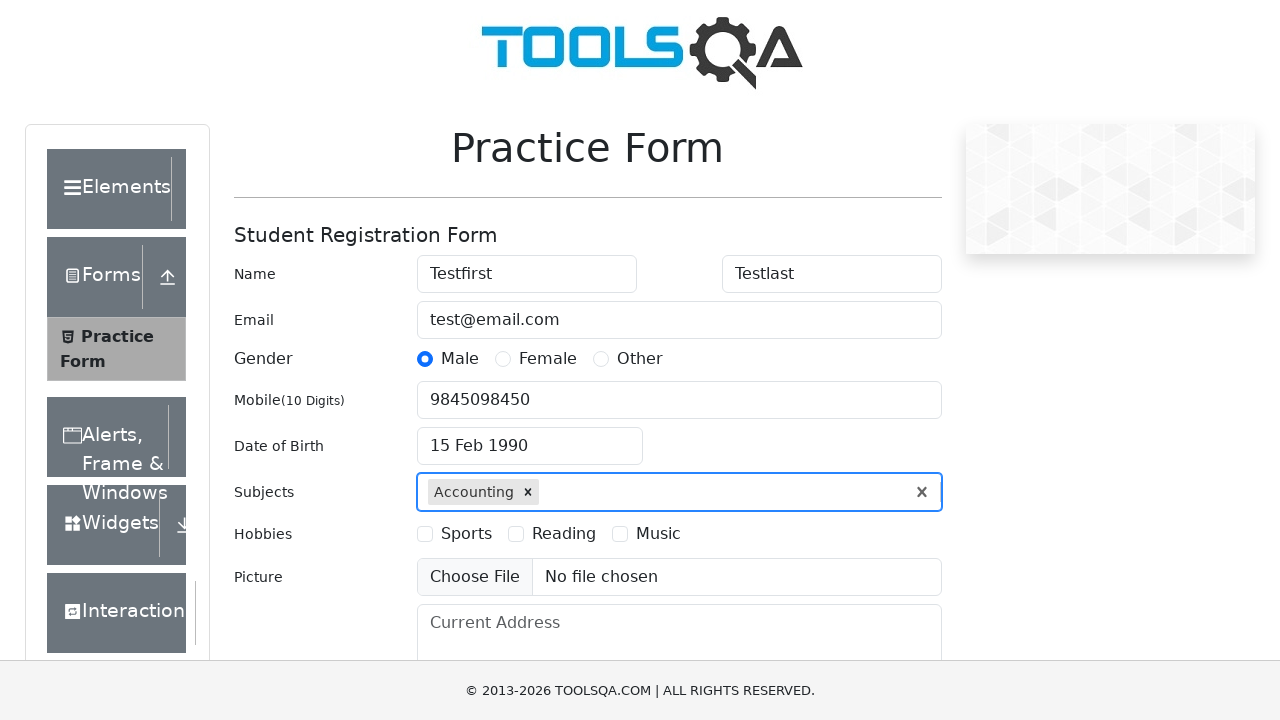

Selected Sports hobby checkbox
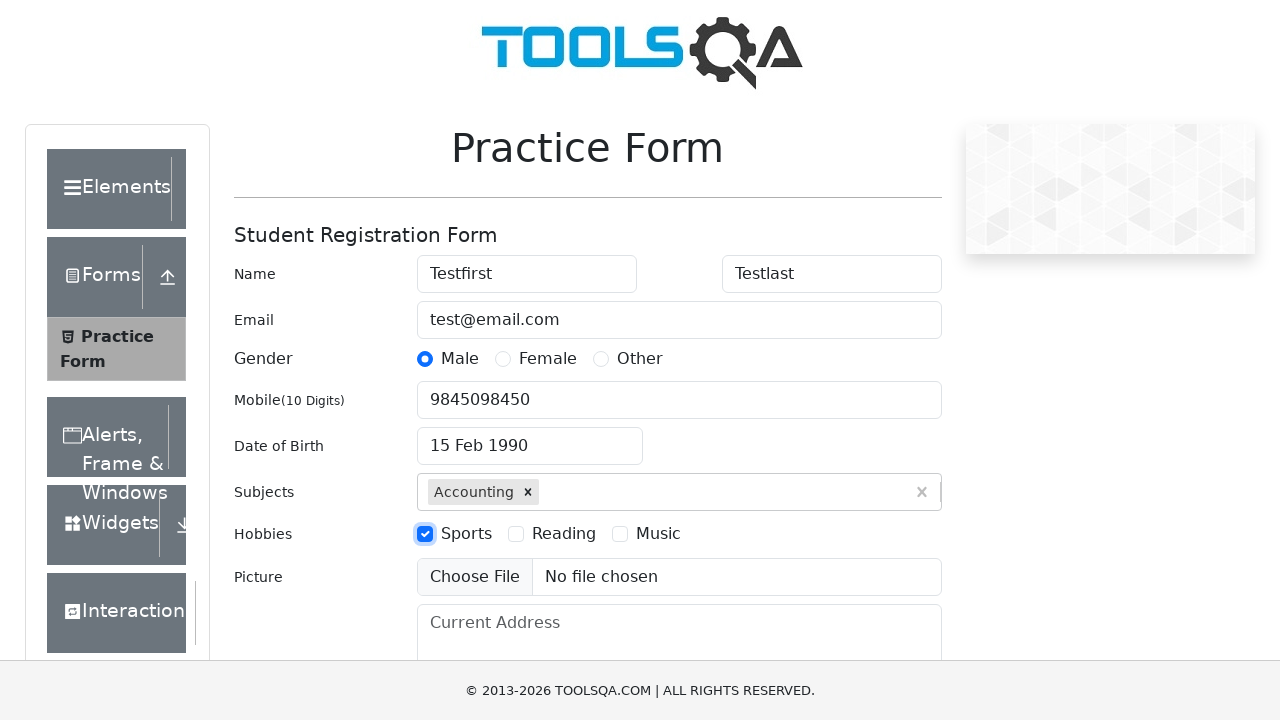

Filled current address field with '#12,50th main.bangalore' on textarea#currentAddress
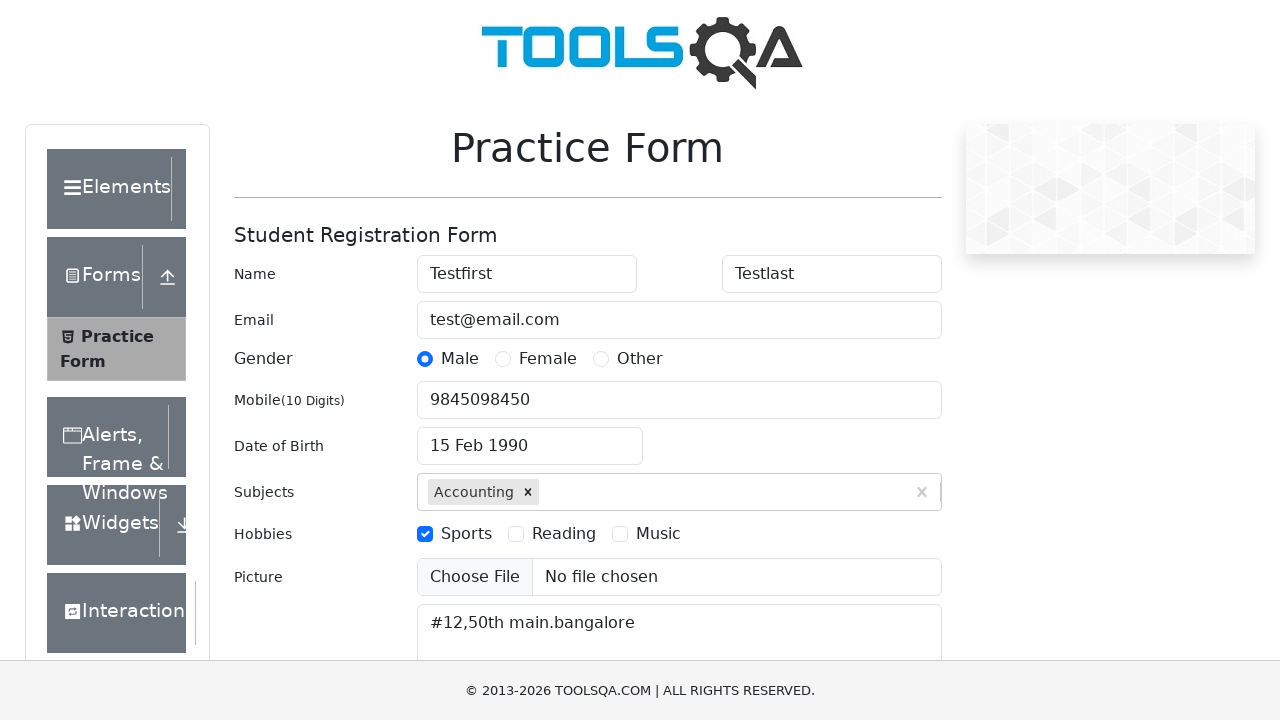

Waited 1 second for form to complete loading
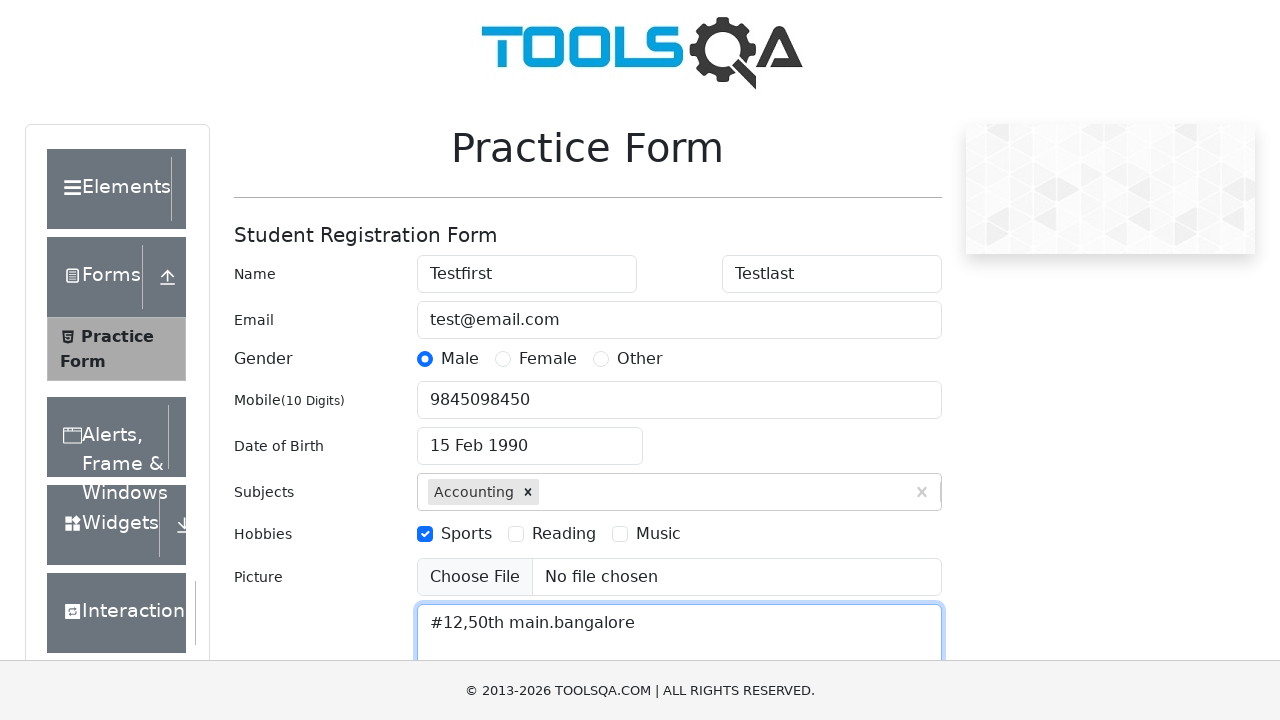

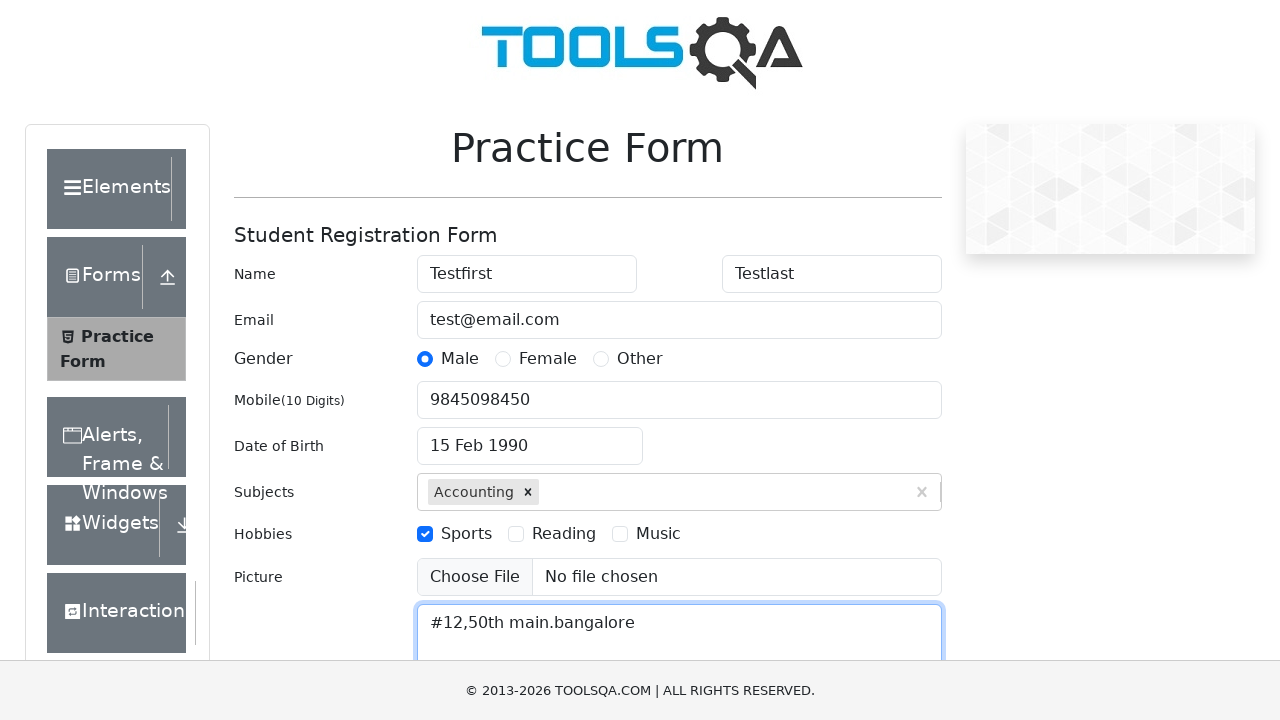